Navigates to DuckDuckGo search engine and scrolls down the page multiple times to simulate user browsing behavior.

Starting URL: https://duckduckgo.com/

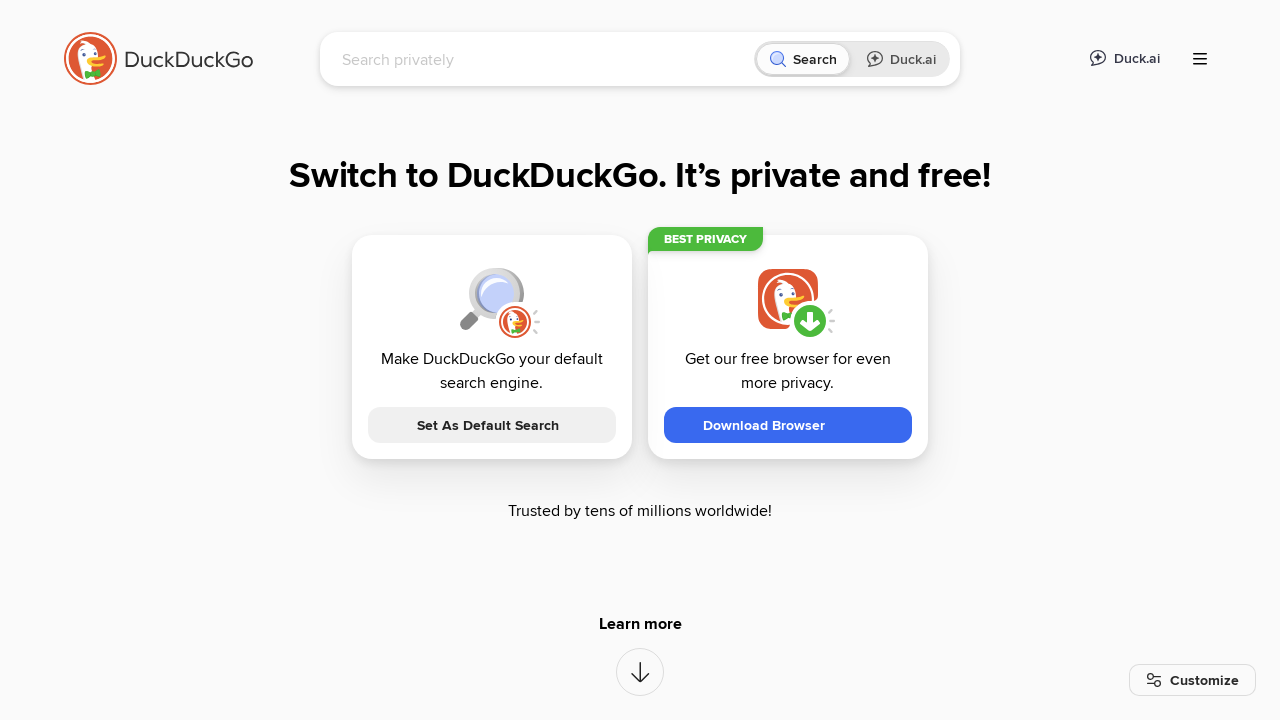

Navigated to DuckDuckGo search engine
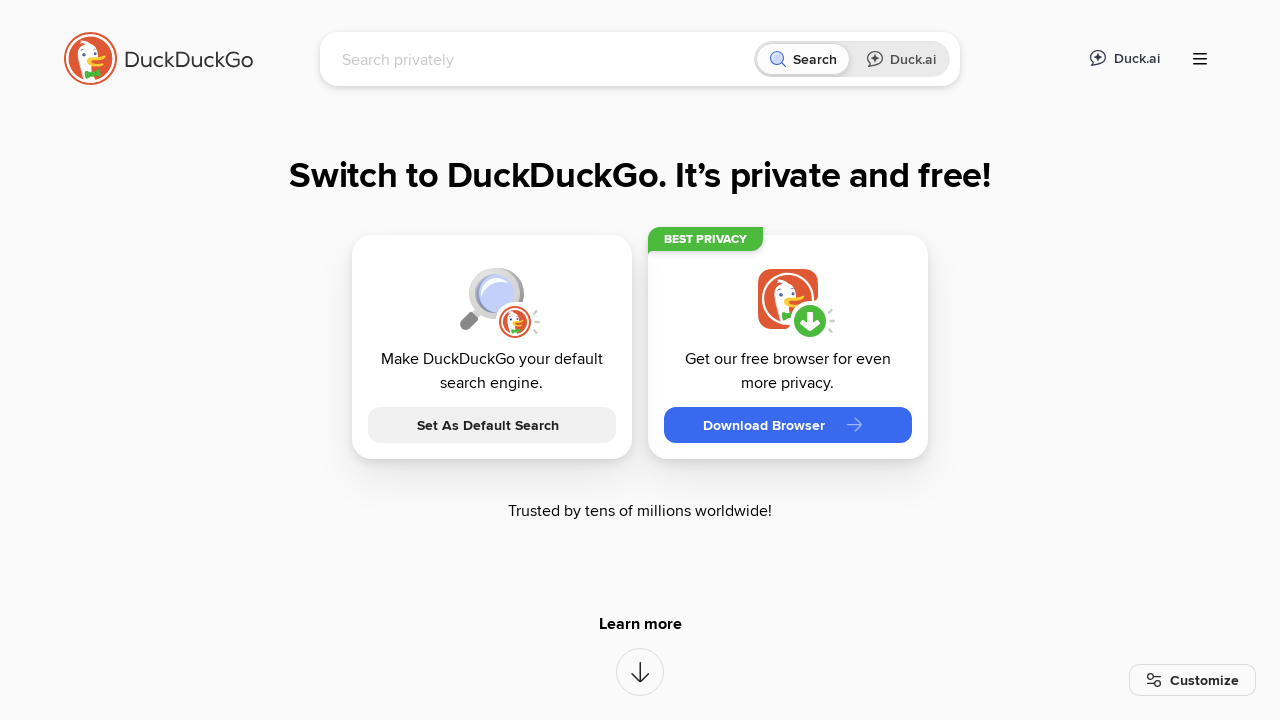

Pressed Page Down to scroll (scroll #1)
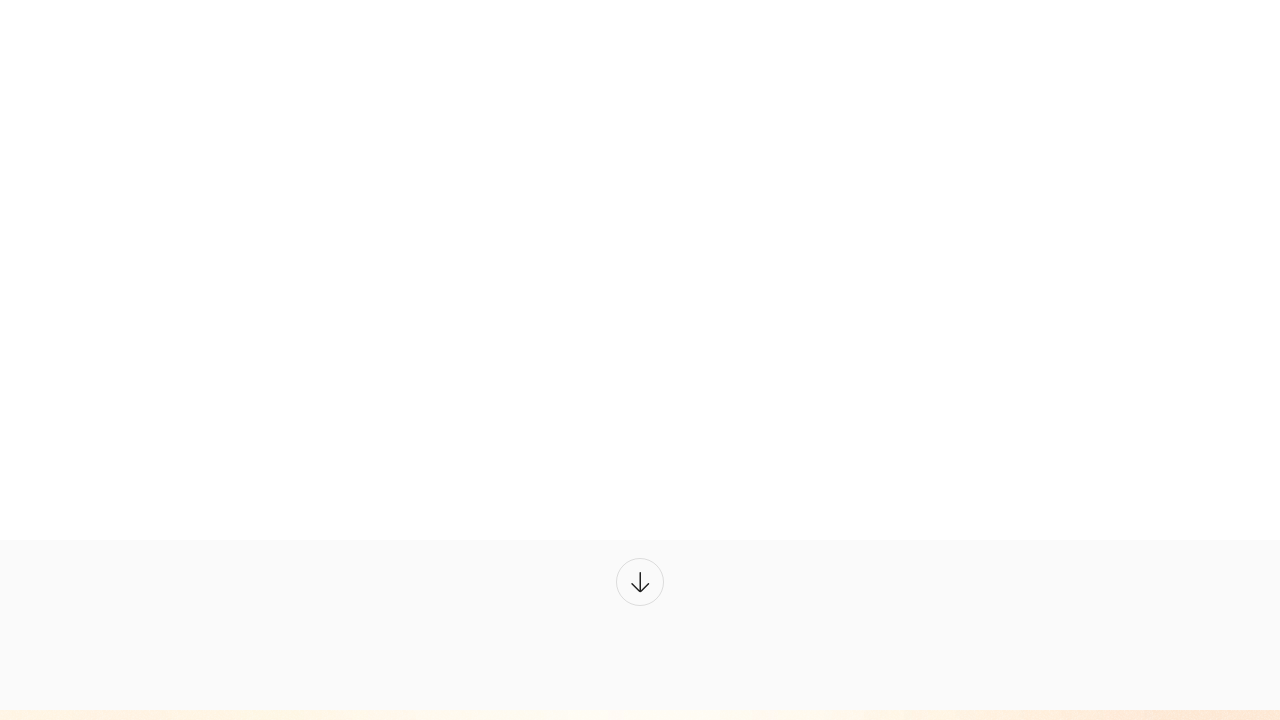

Waited 500ms before next scroll
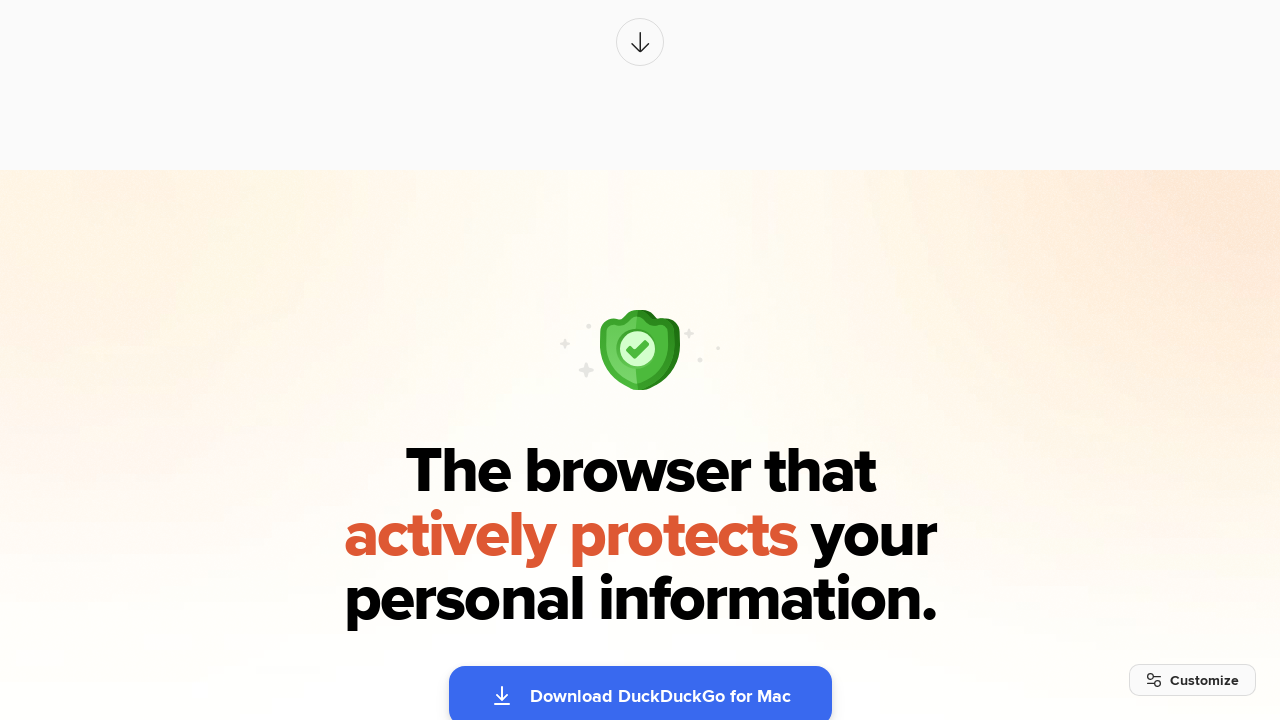

Pressed Page Down to scroll (scroll #2)
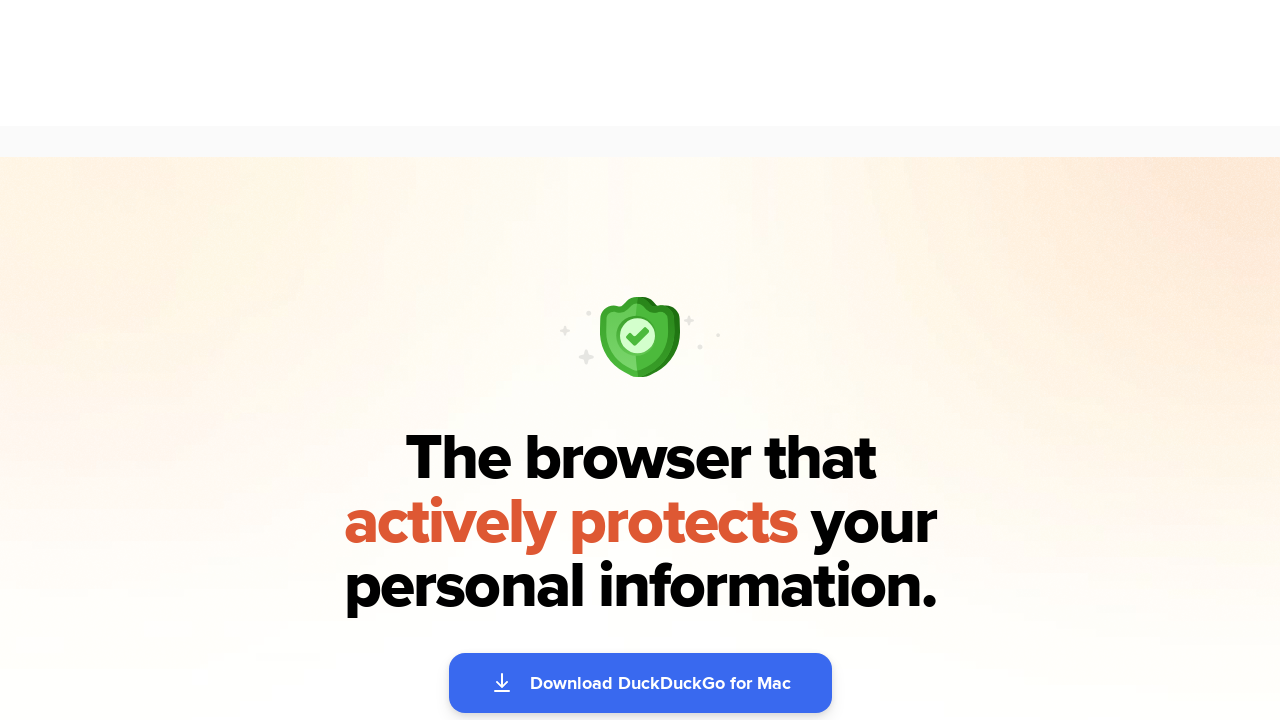

Waited 500ms before next scroll
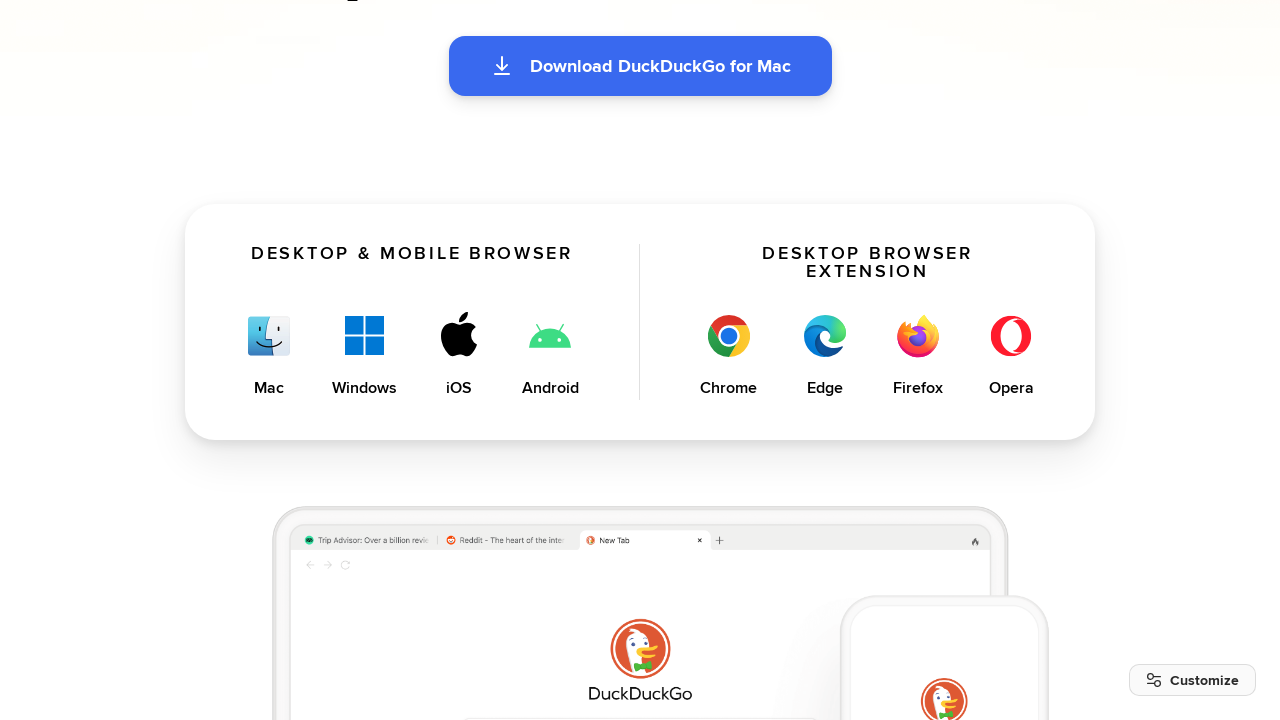

Pressed Page Down to scroll (scroll #3)
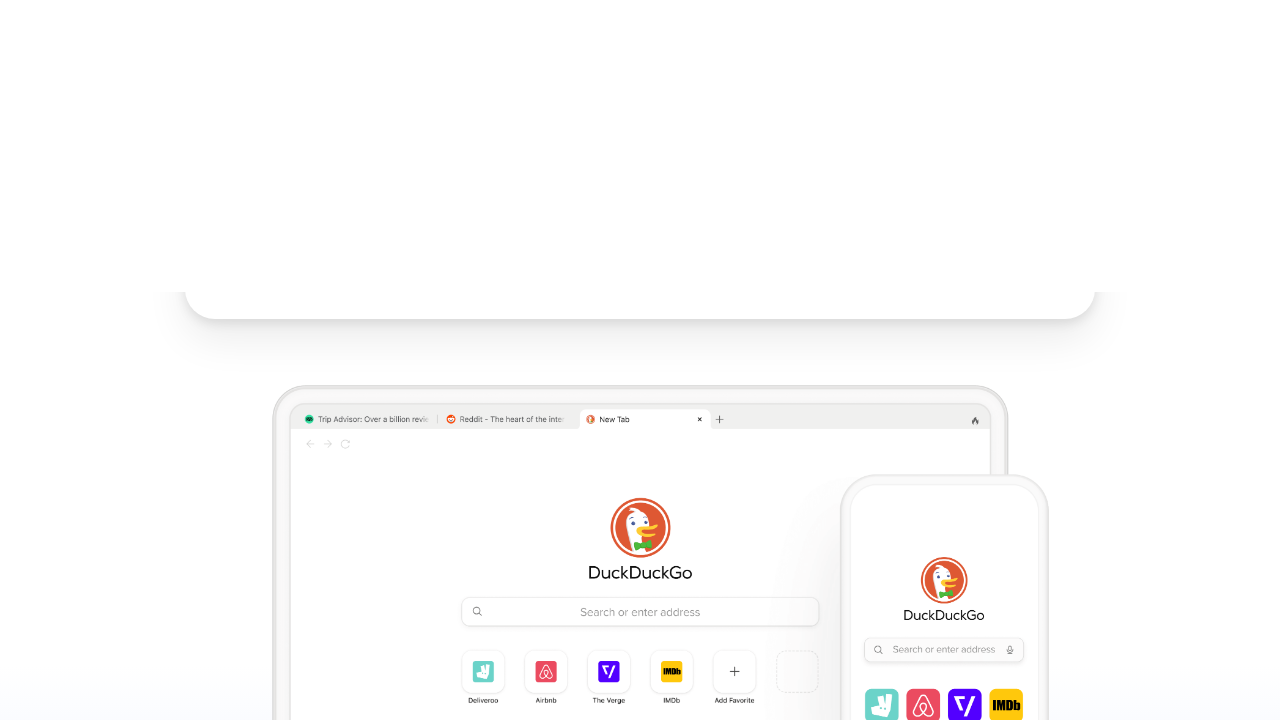

Waited 500ms before next scroll
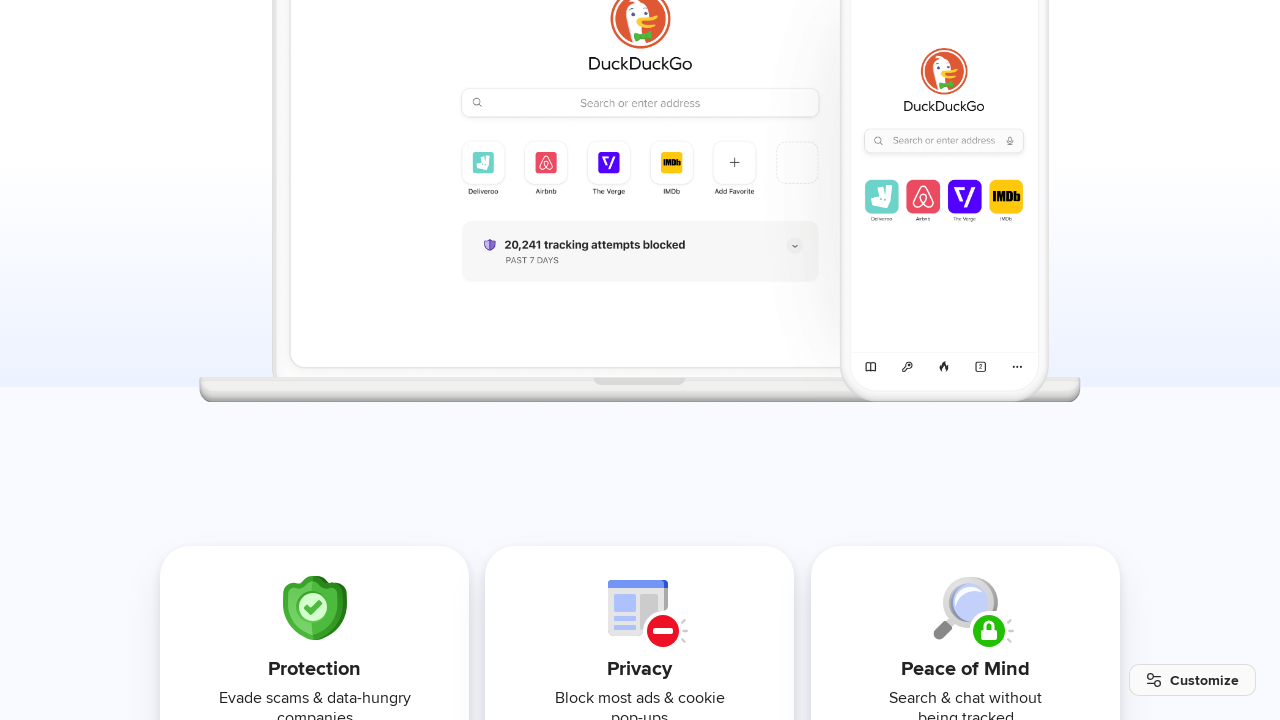

Pressed Page Down to scroll (scroll #4)
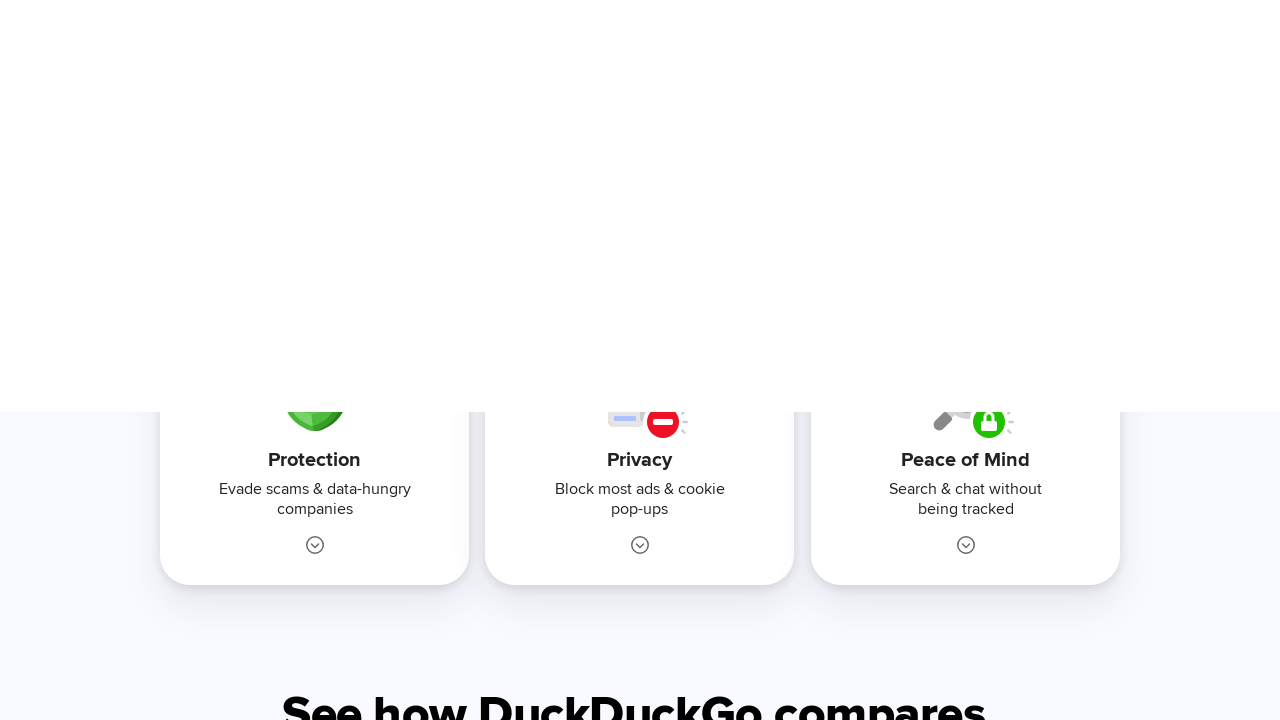

Waited 500ms before next scroll
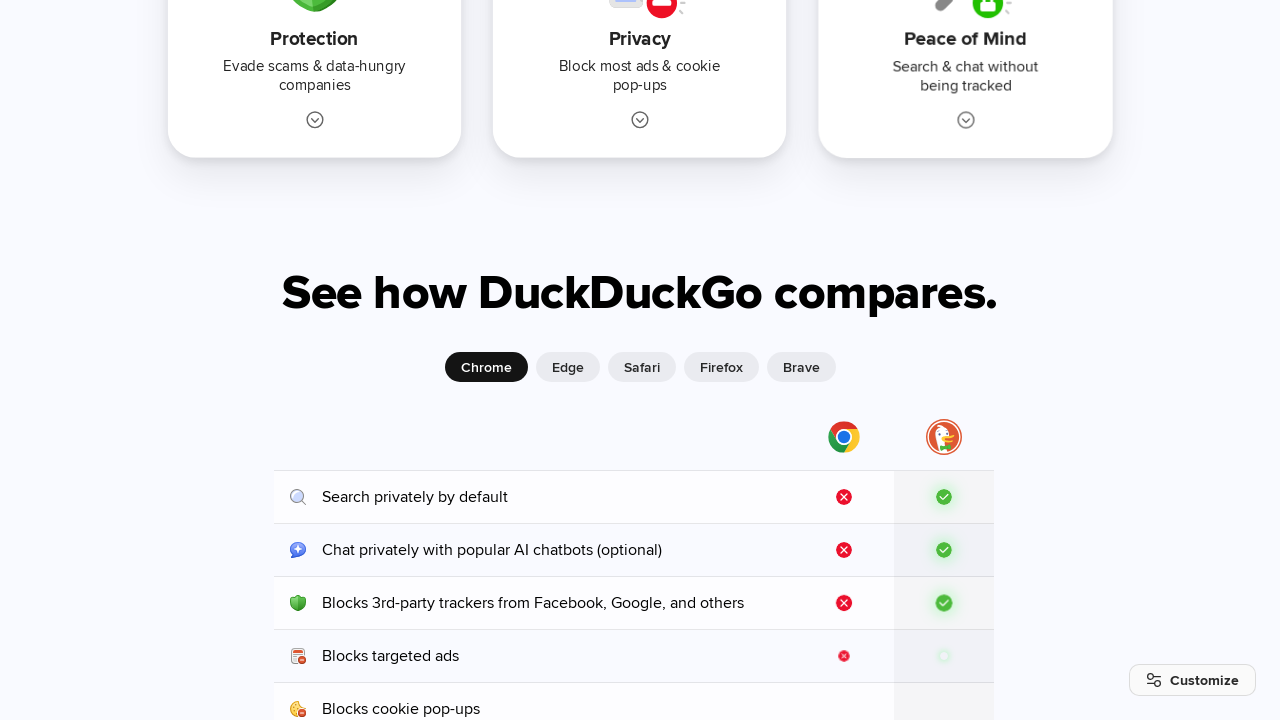

Pressed Page Down to scroll (scroll #5)
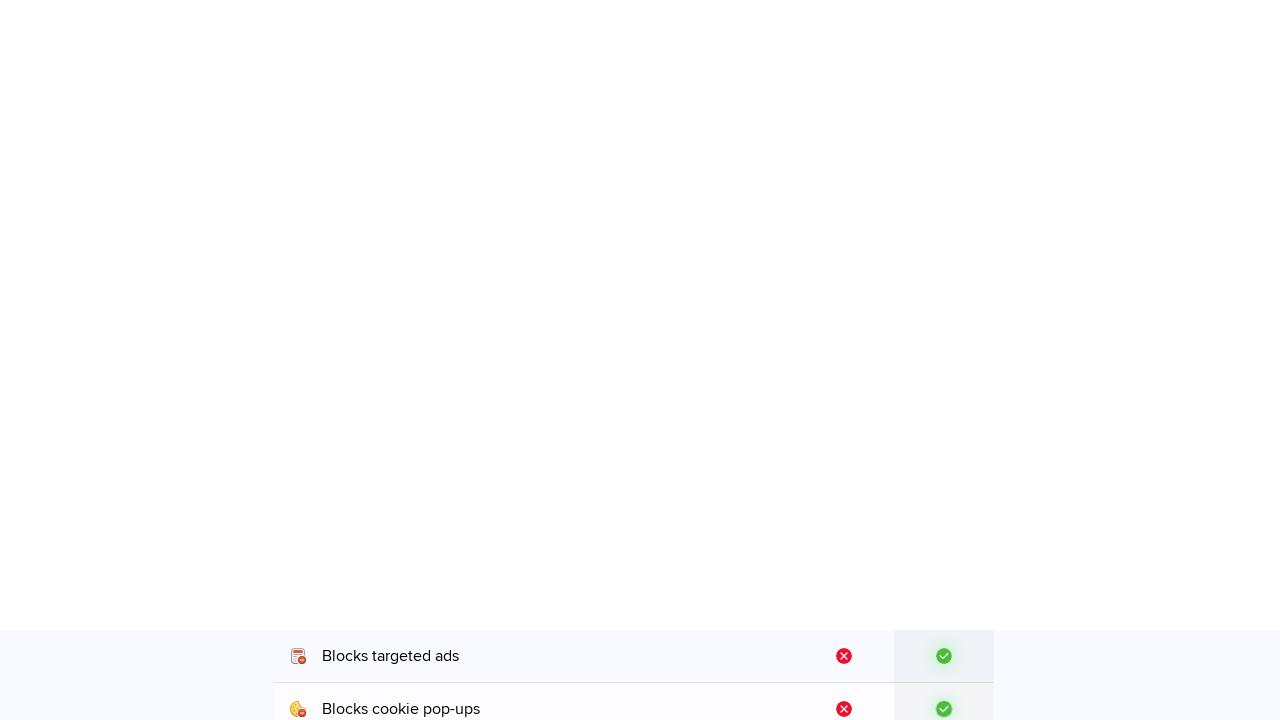

Waited 500ms before next scroll
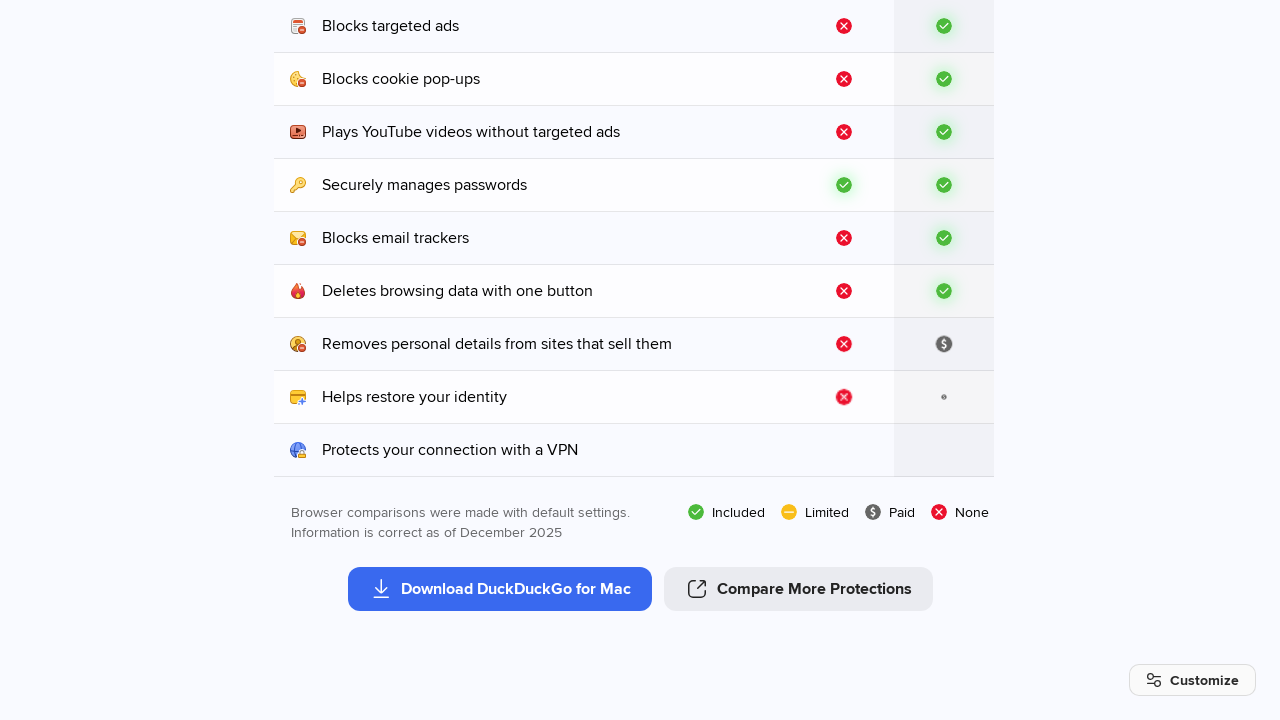

Pressed Page Down to scroll (scroll #6)
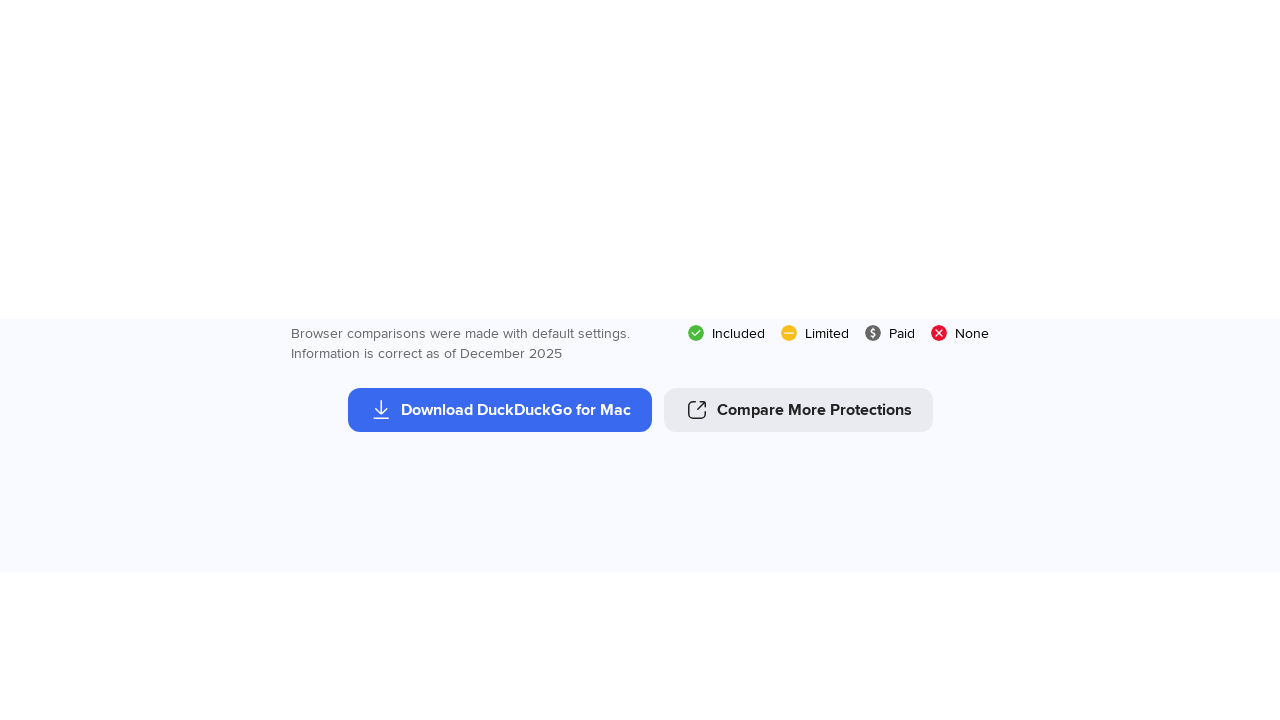

Waited 500ms before next scroll
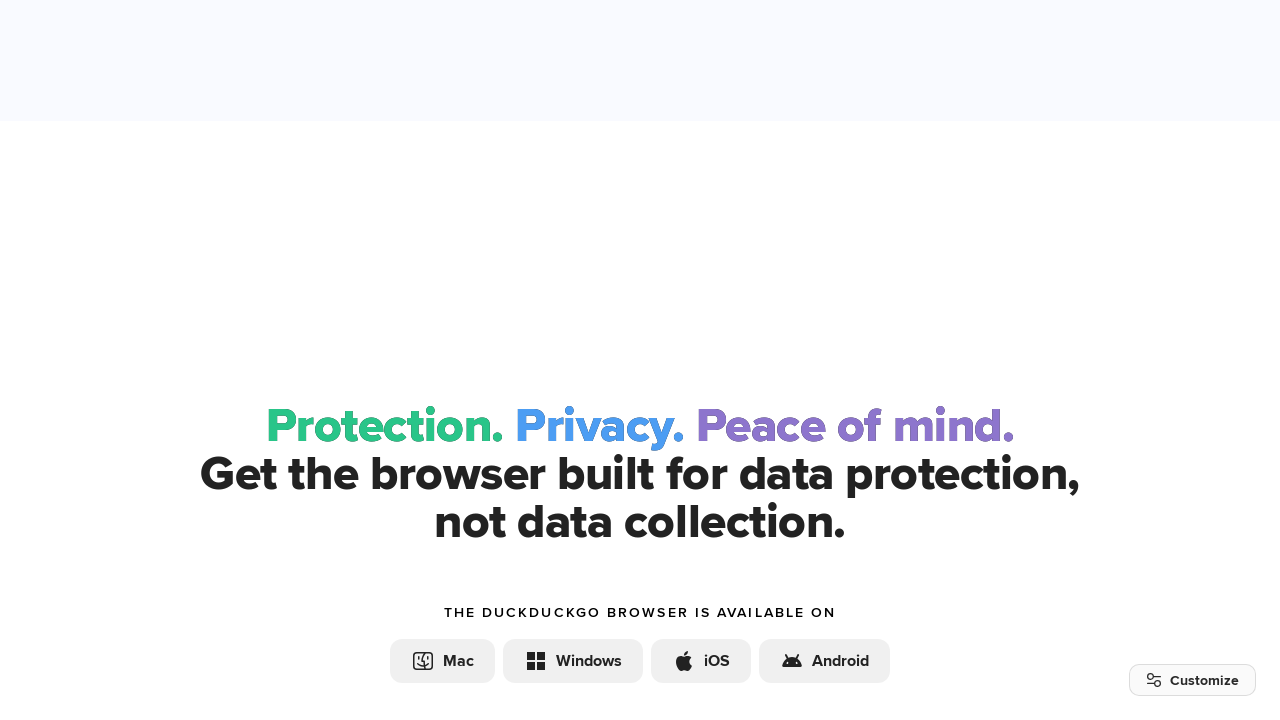

Pressed Page Down to scroll (scroll #7)
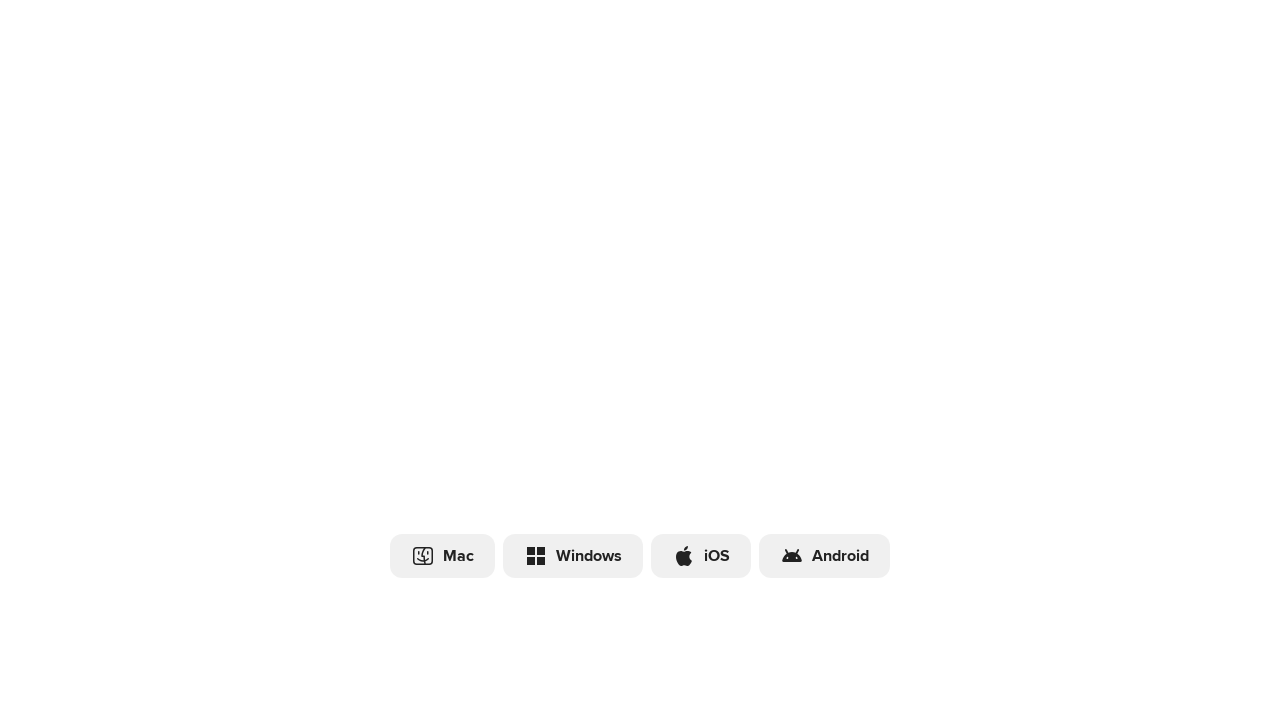

Waited 500ms before next scroll
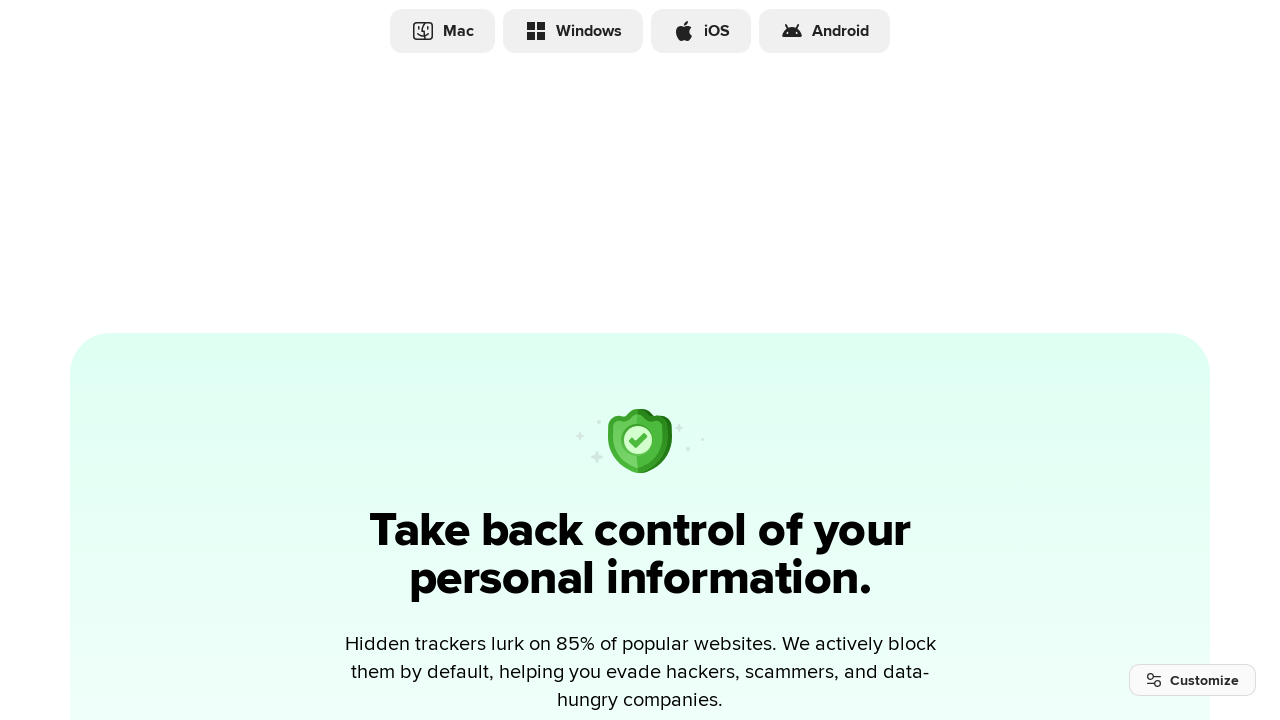

Pressed Page Down to scroll (scroll #8)
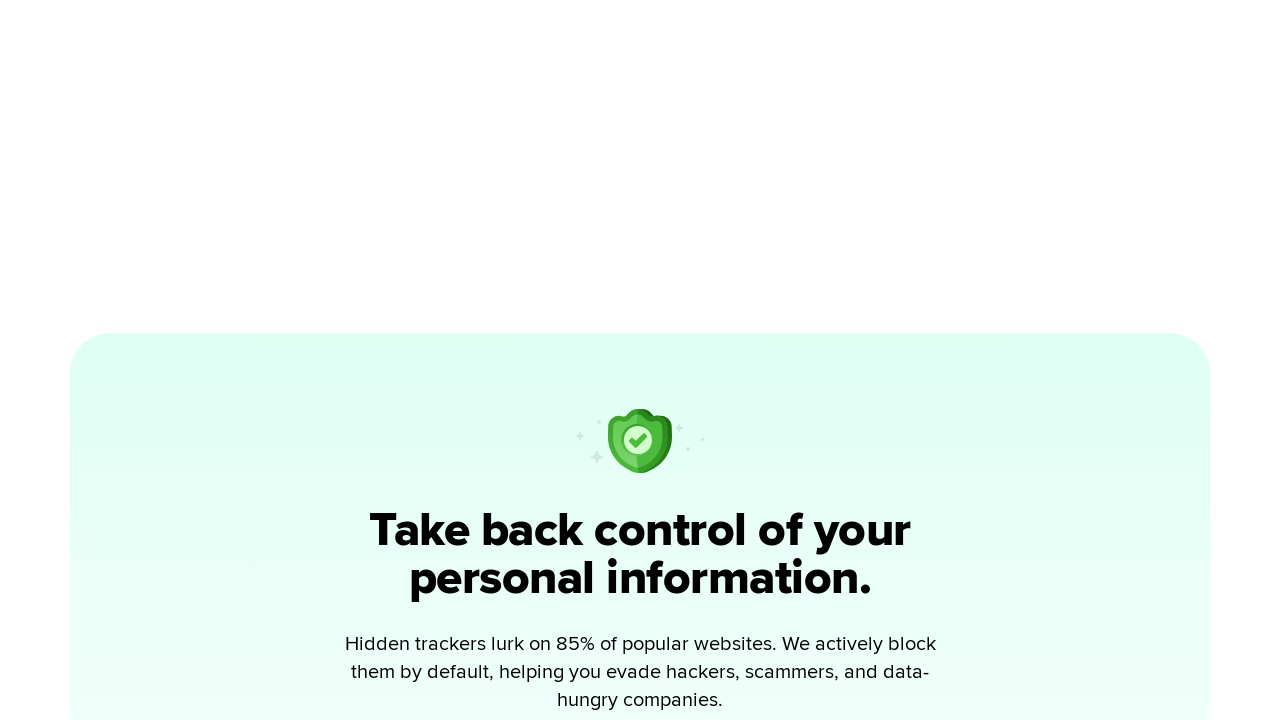

Waited 500ms before next scroll
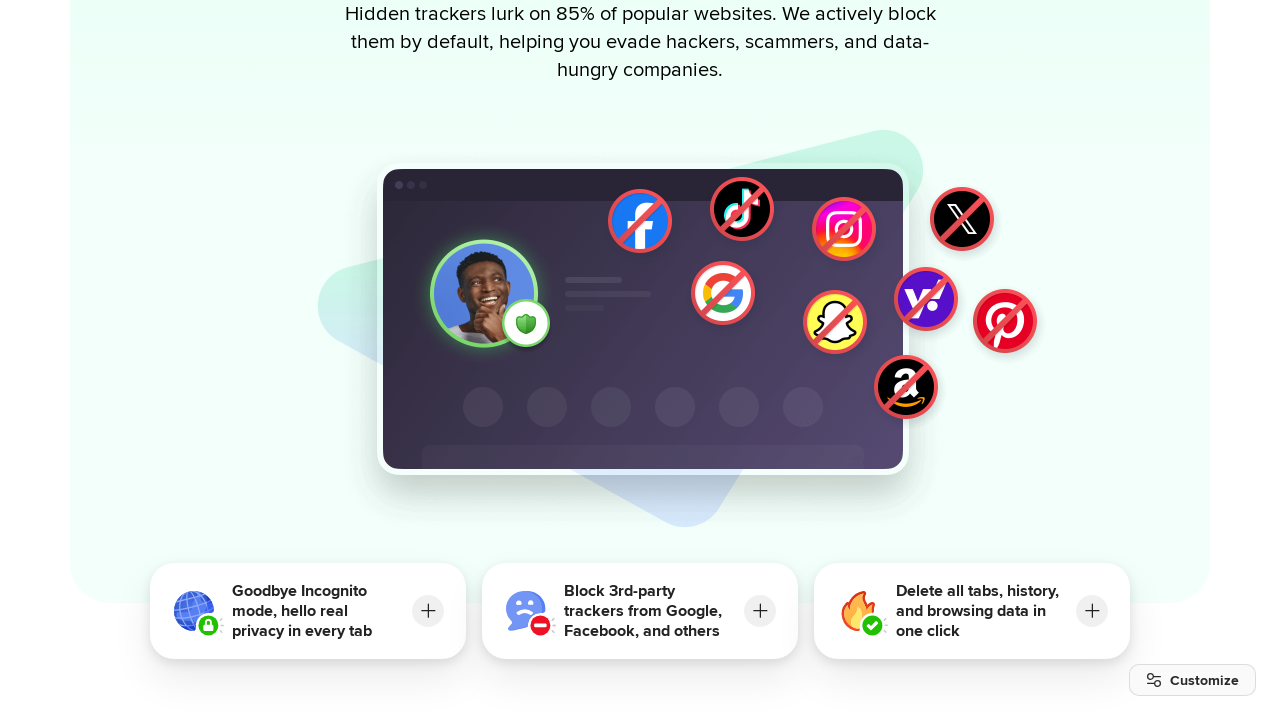

Pressed Page Down to scroll (scroll #9)
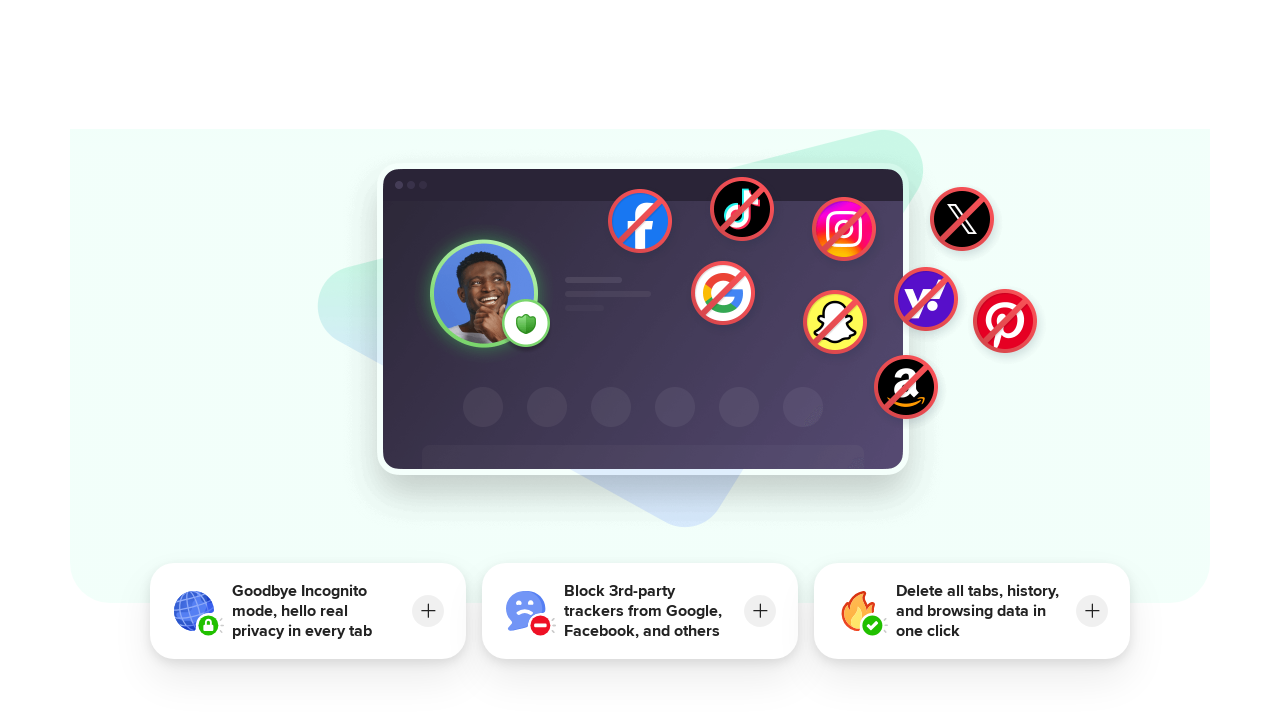

Waited 500ms before next scroll
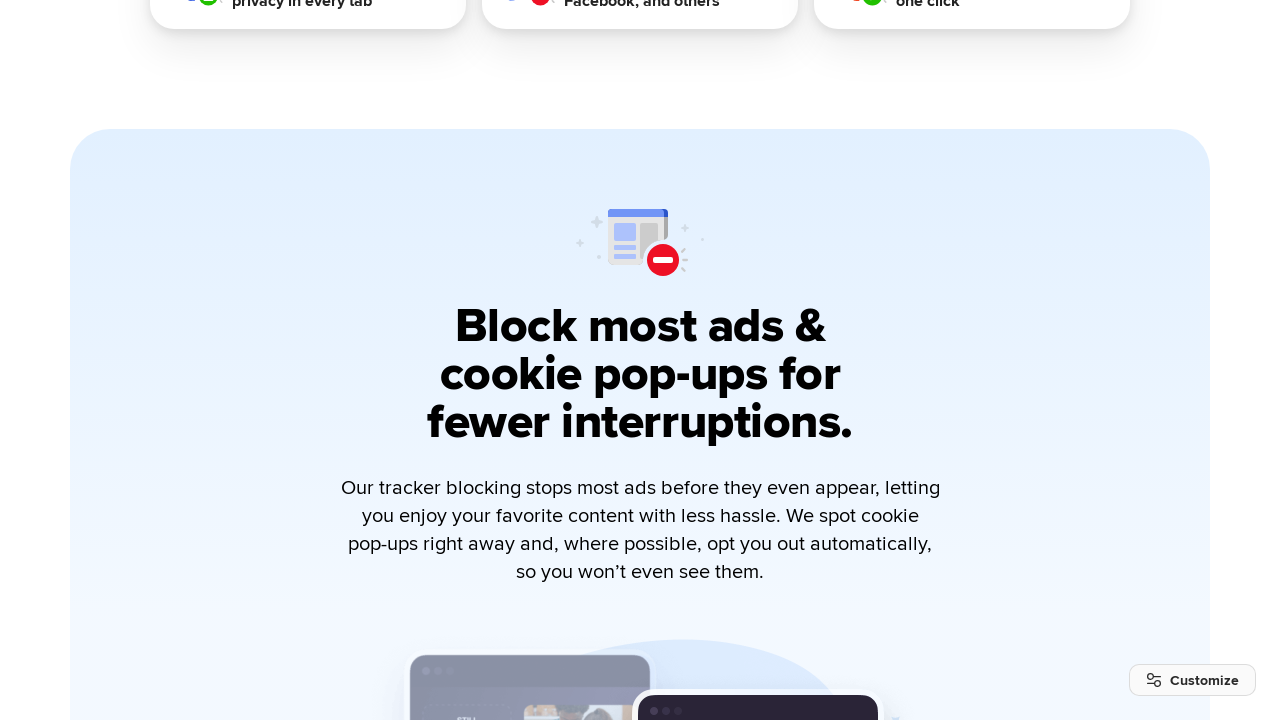

Pressed Page Down to scroll (scroll #10)
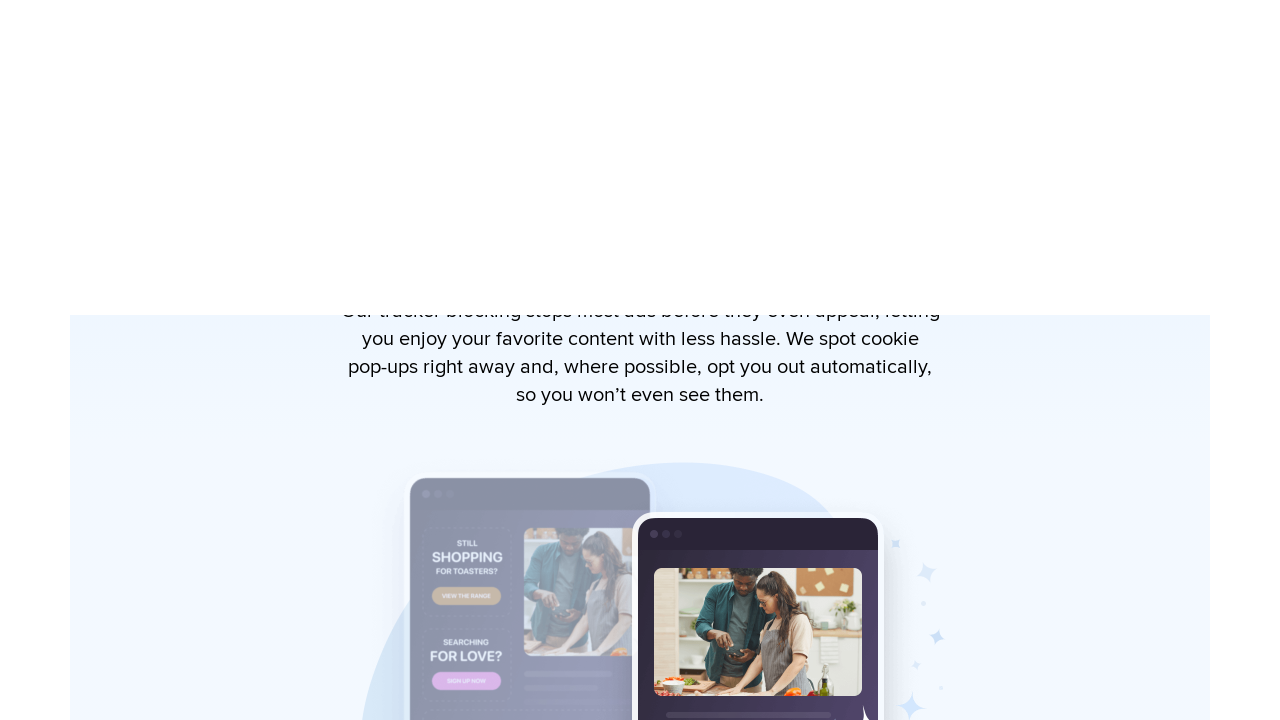

Waited 500ms before next scroll
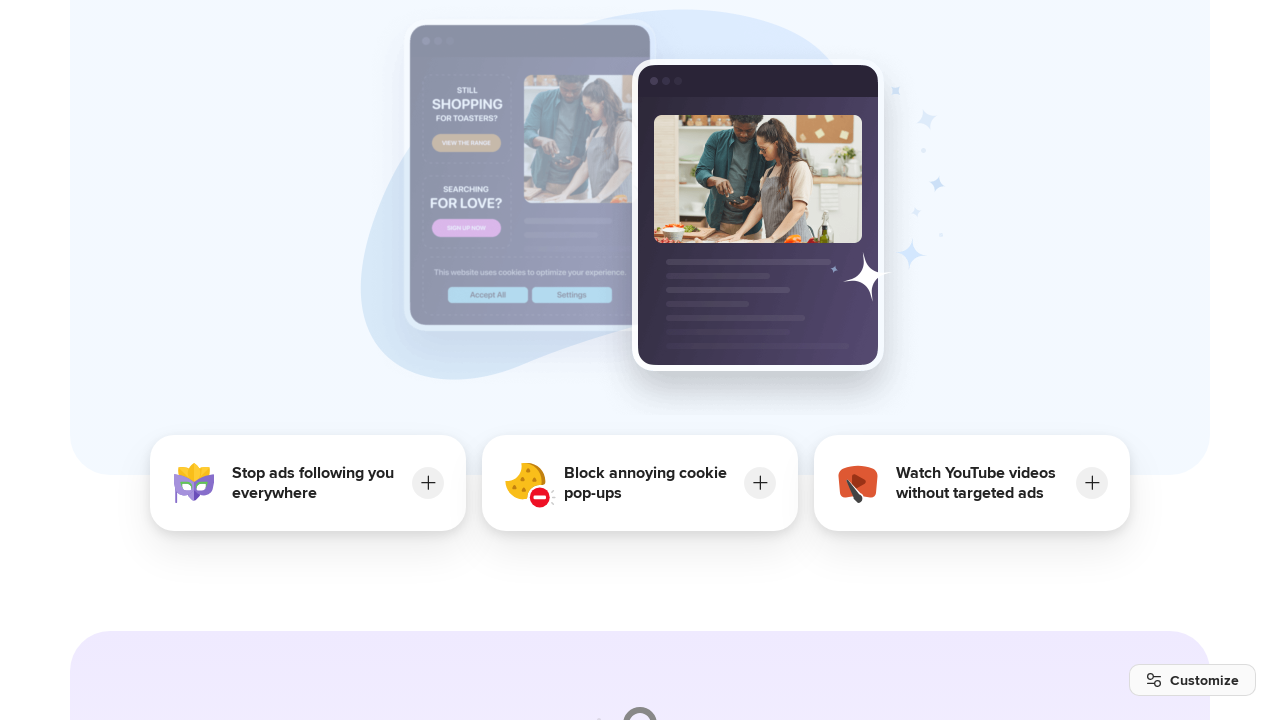

Pressed Page Down to scroll (scroll #11)
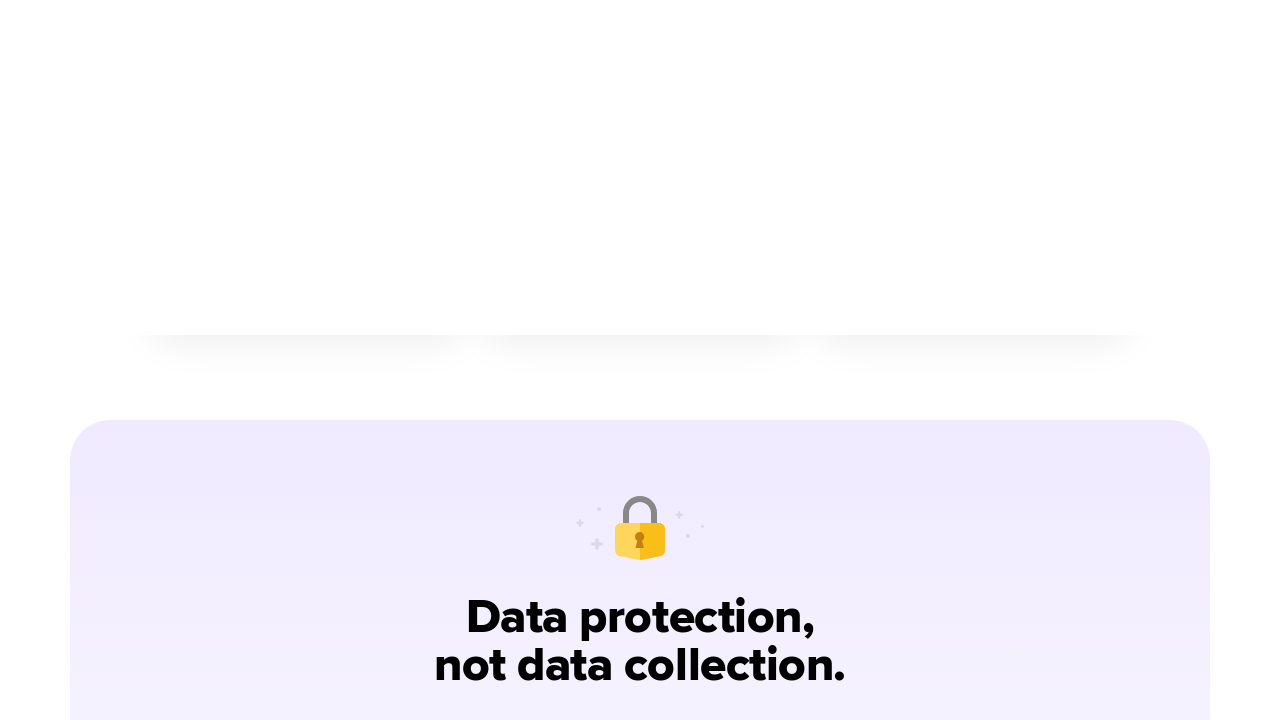

Waited 500ms before next scroll
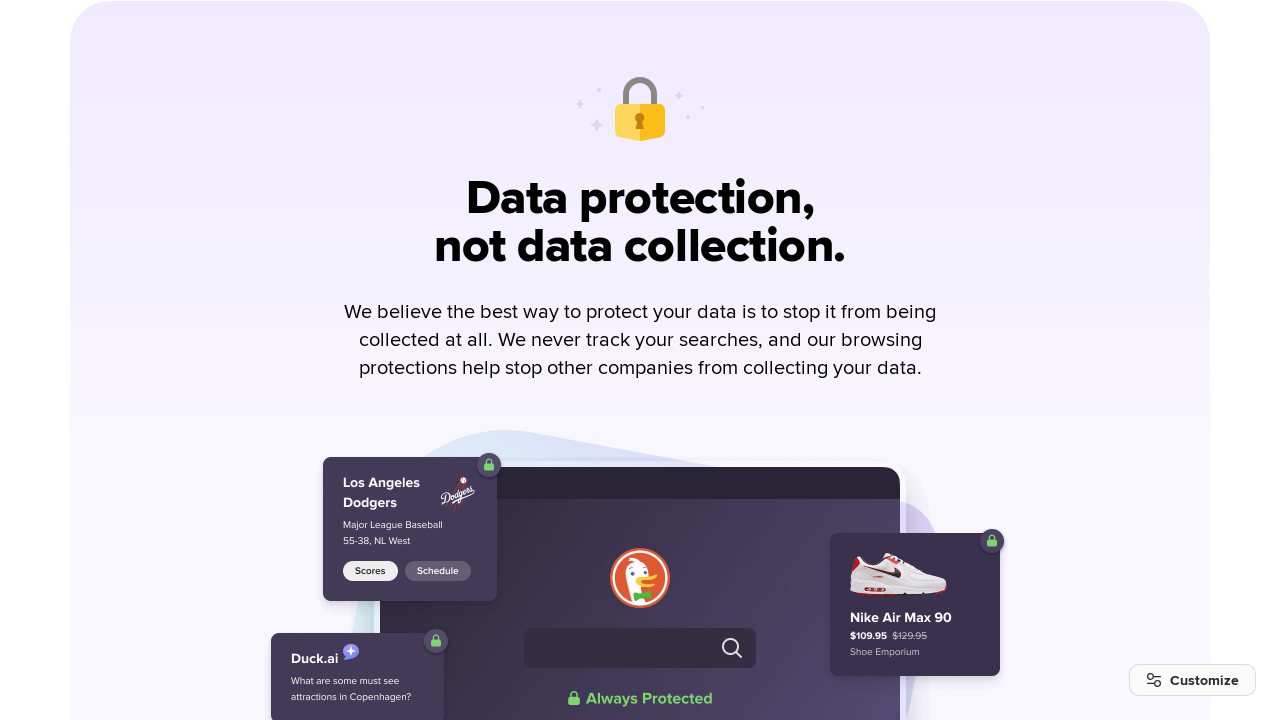

Pressed Page Down to scroll (scroll #12)
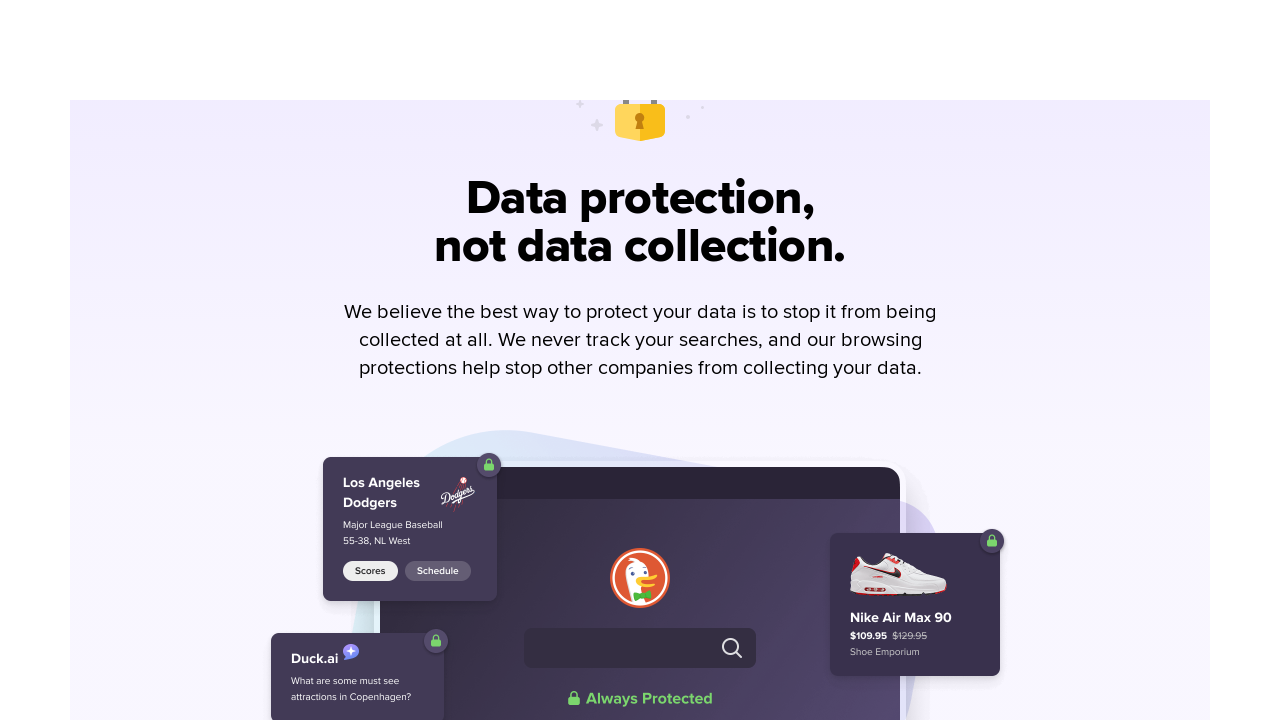

Waited 500ms before next scroll
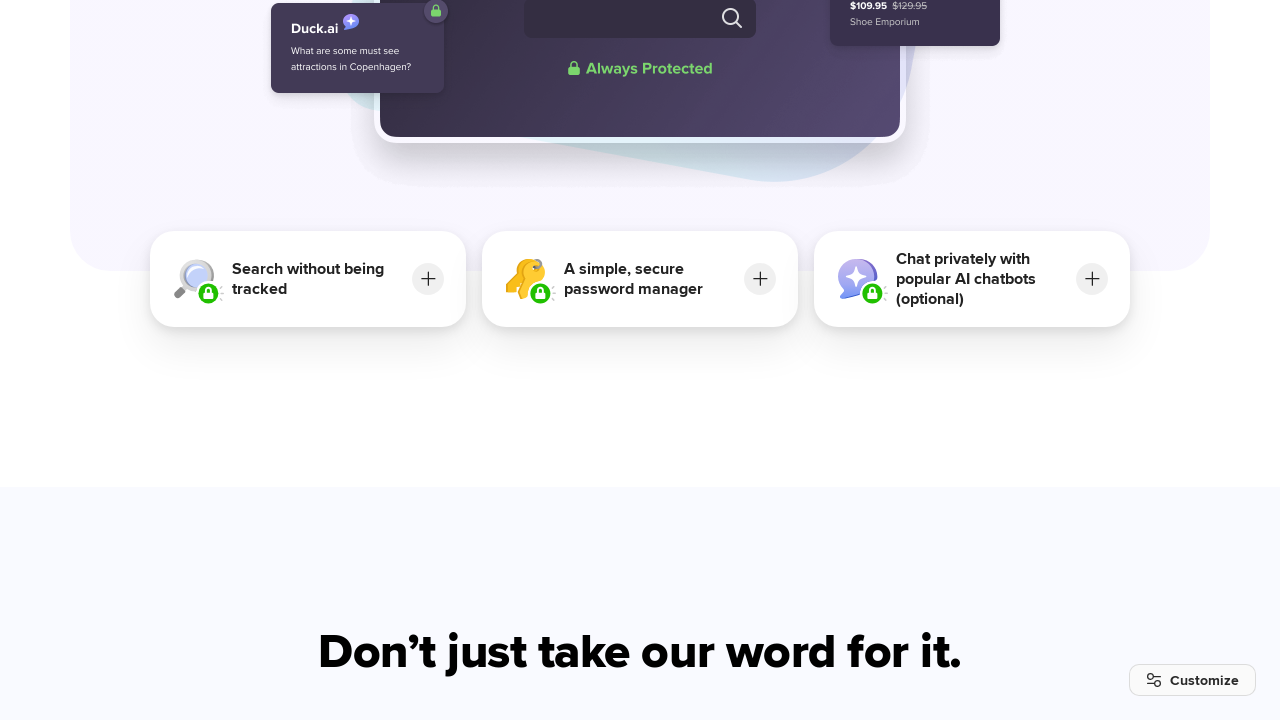

Pressed Page Down to scroll (scroll #13)
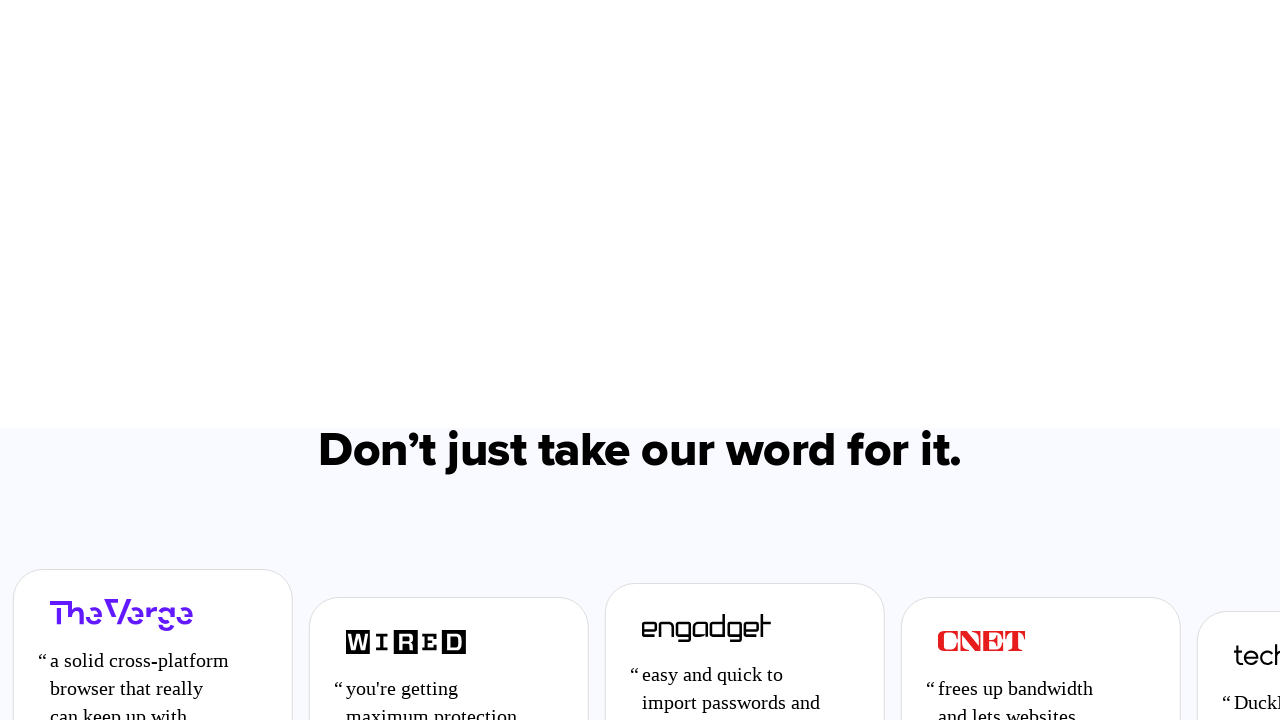

Waited 500ms before next scroll
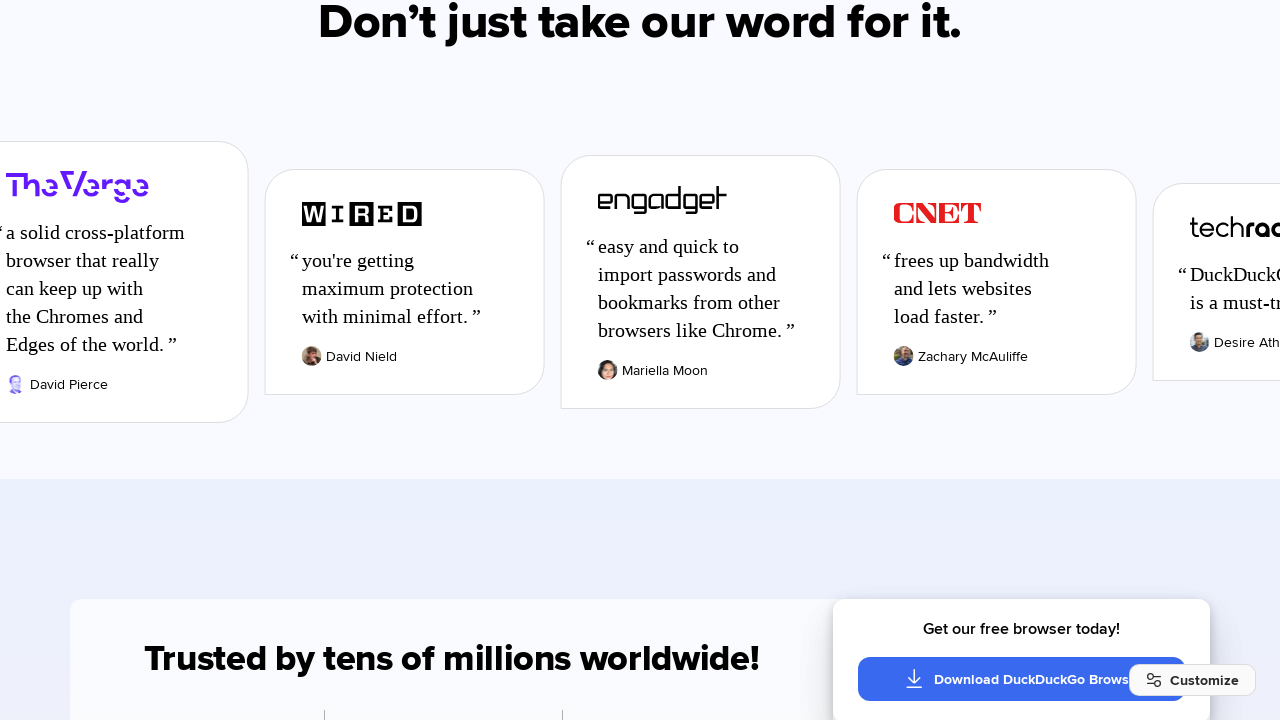

Pressed Page Down to scroll (scroll #14)
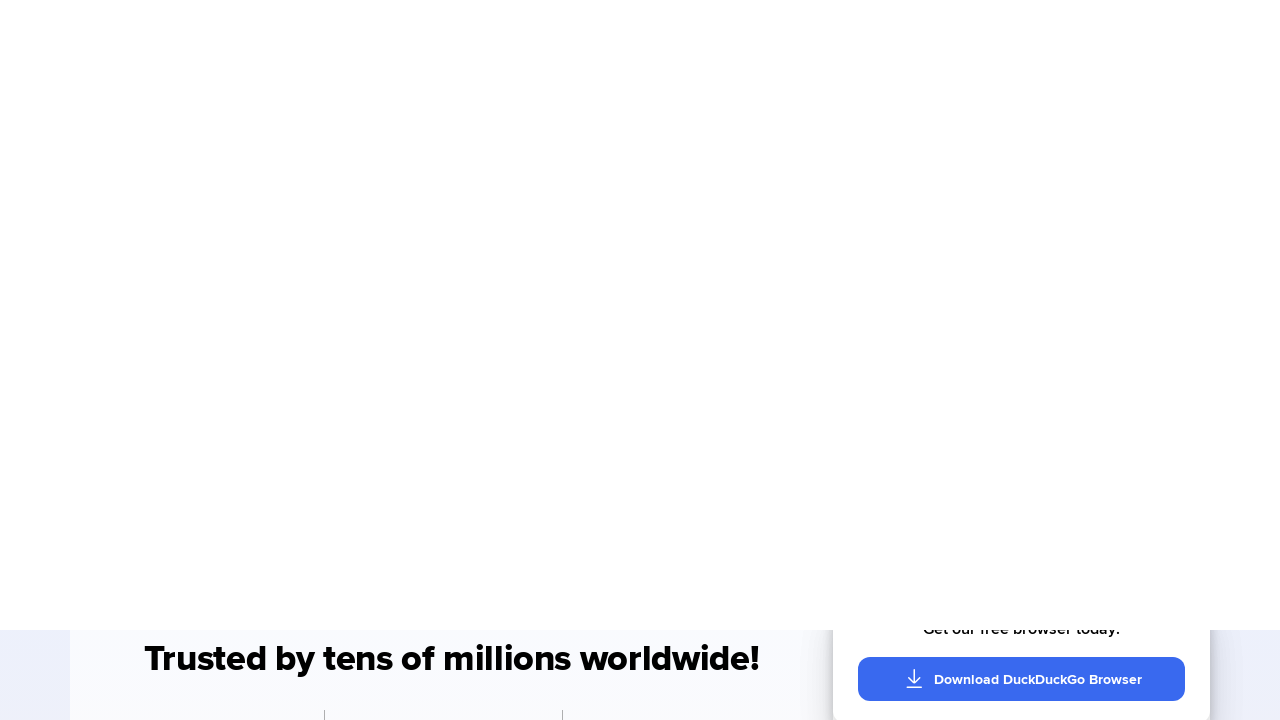

Waited 500ms before next scroll
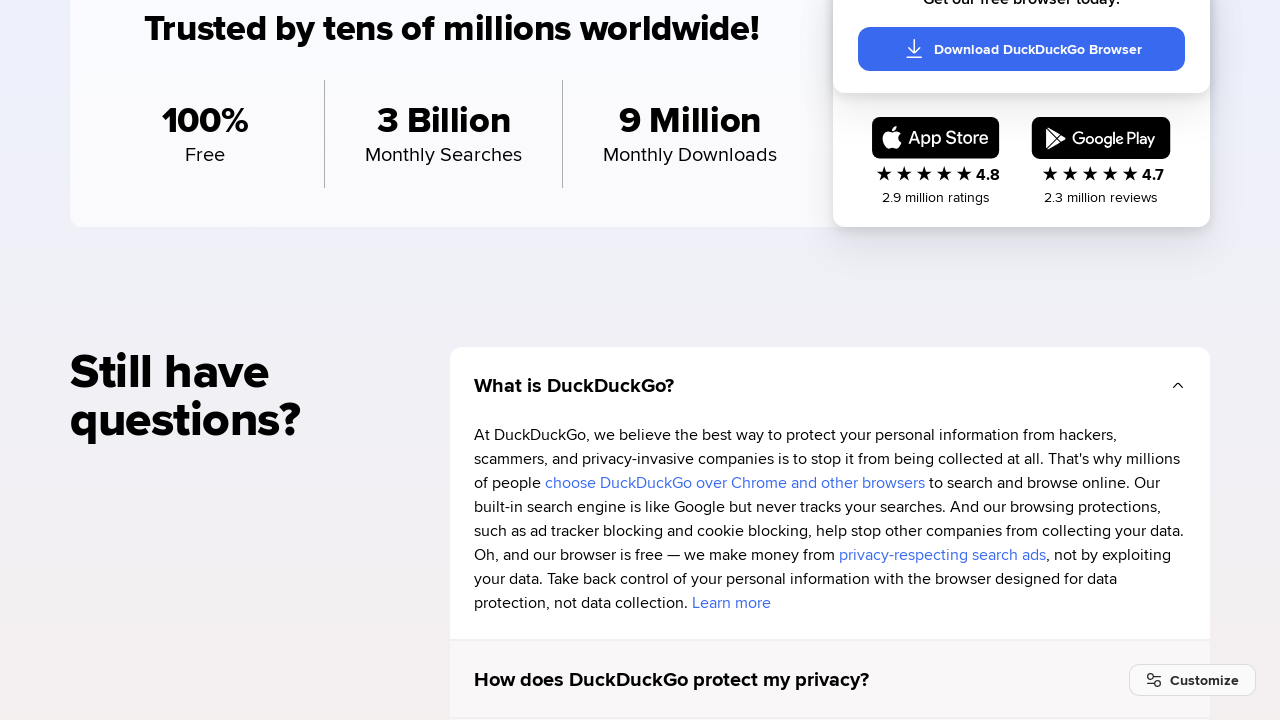

Pressed Page Down to scroll (scroll #15)
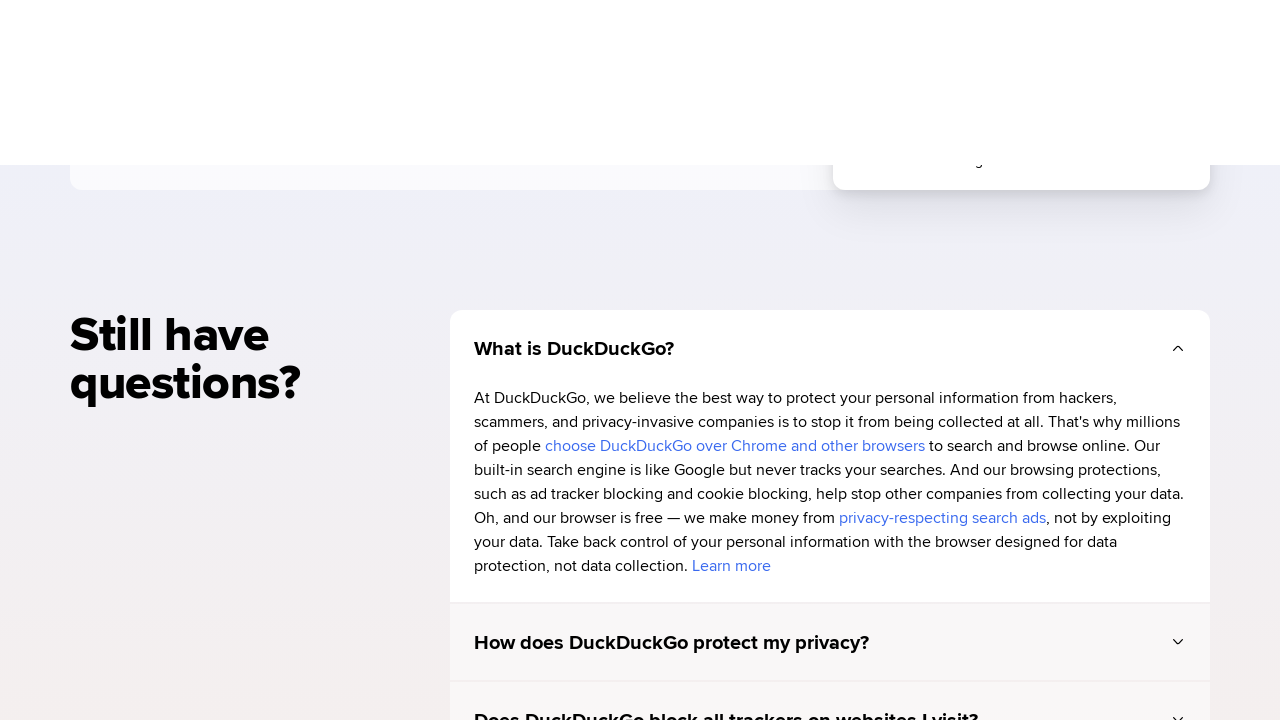

Waited 500ms before next scroll
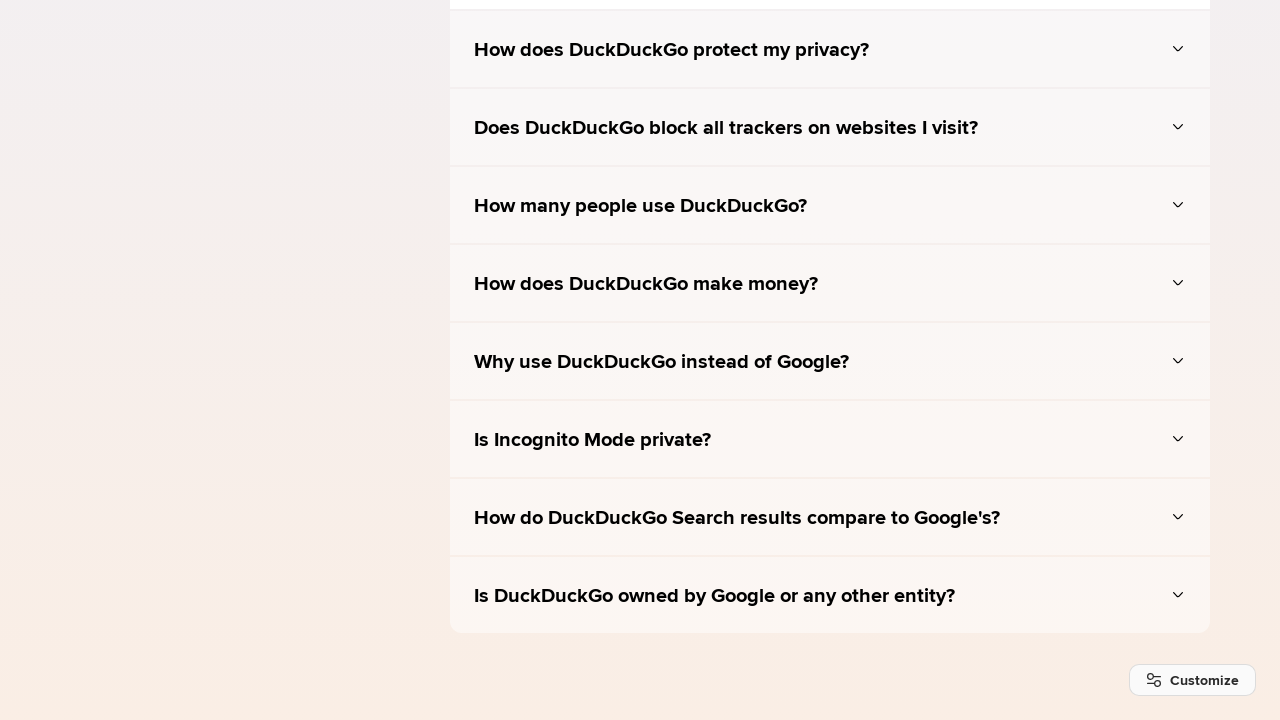

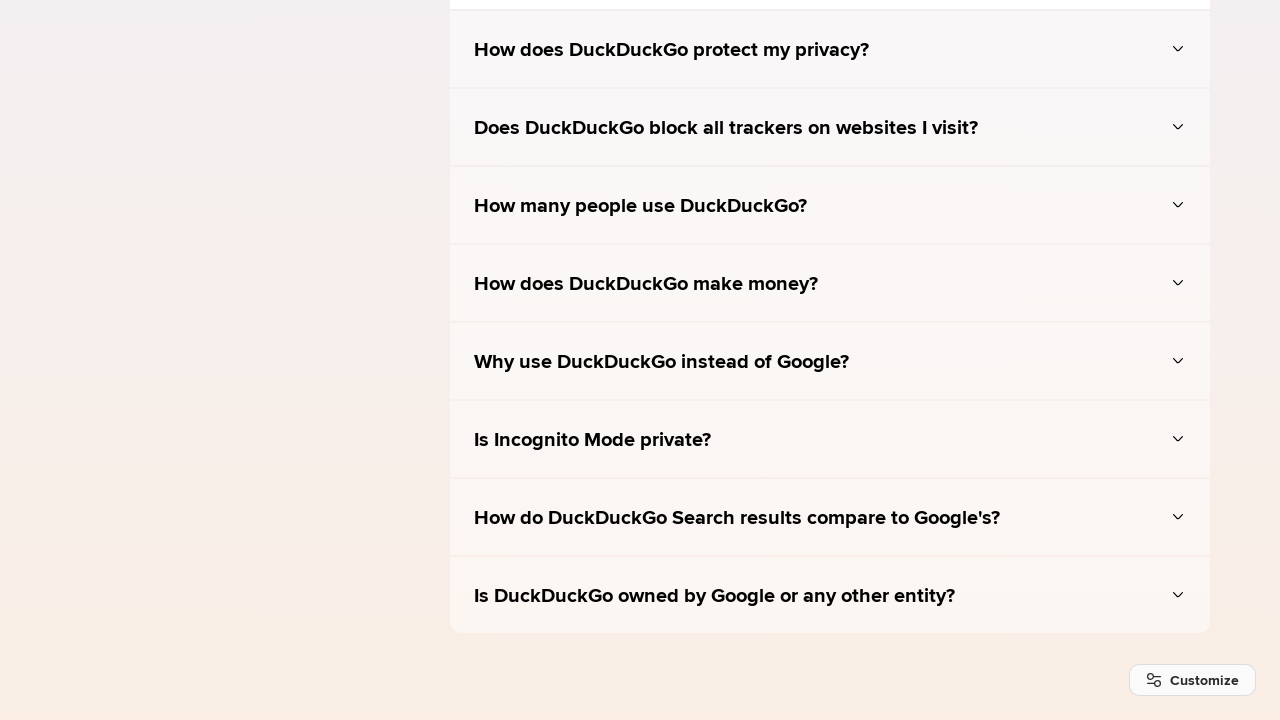